Tests radio button selection functionality on the LeafGround demo page by clicking various radio button options

Starting URL: https://www.leafground.com/radio.xhtml

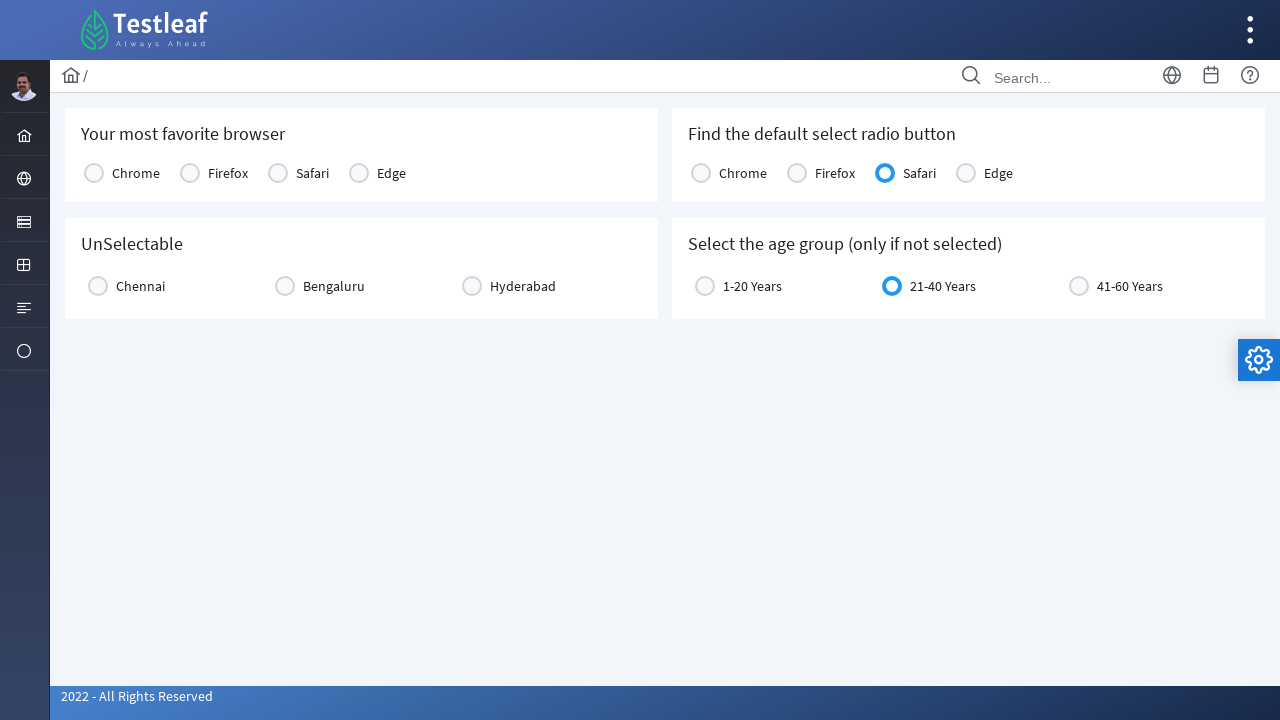

Clicked third radio button option in first console table at (278, 173) on xpath=//table[@id='j_idt87:console1']/tbody[1]/tr[1]/td[3]/div[1]/div[2]/span[1]
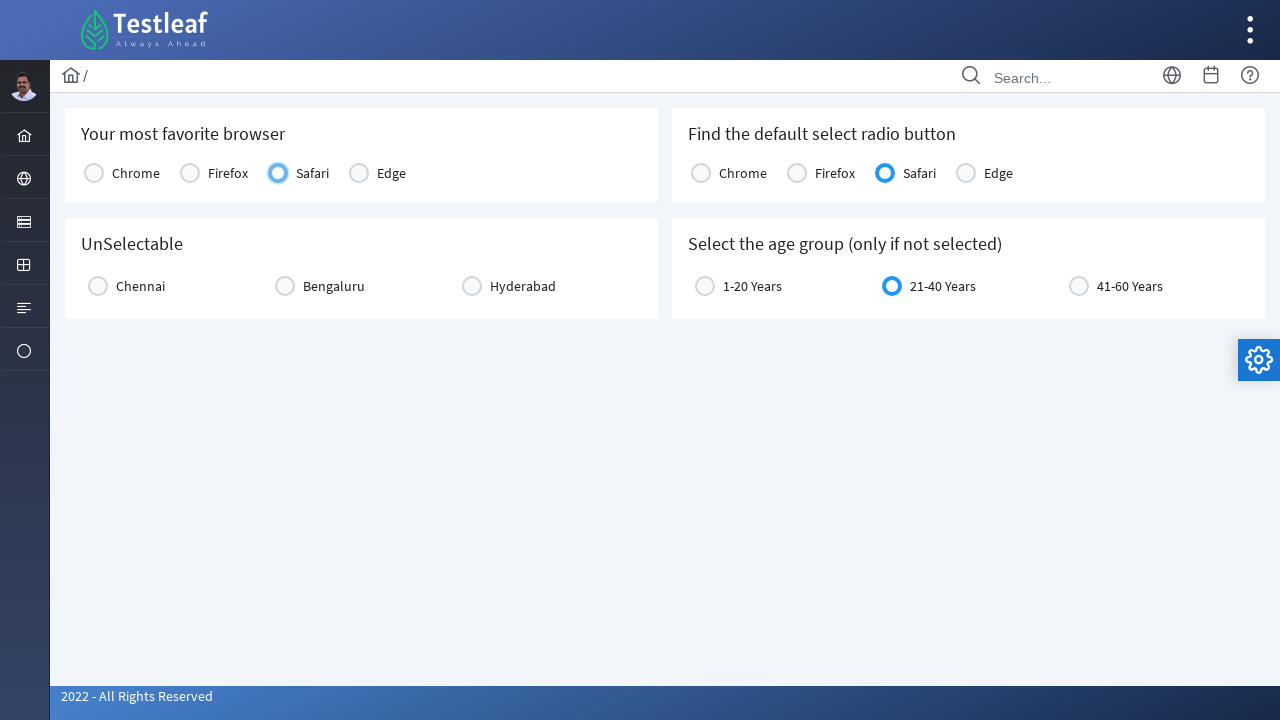

Clicked second radio button option in second console table at (797, 173) on xpath=//table[@id='j_idt87:console2']/tbody[1]/tr[1]/td[2]/div[1]/div[2]/span[1]
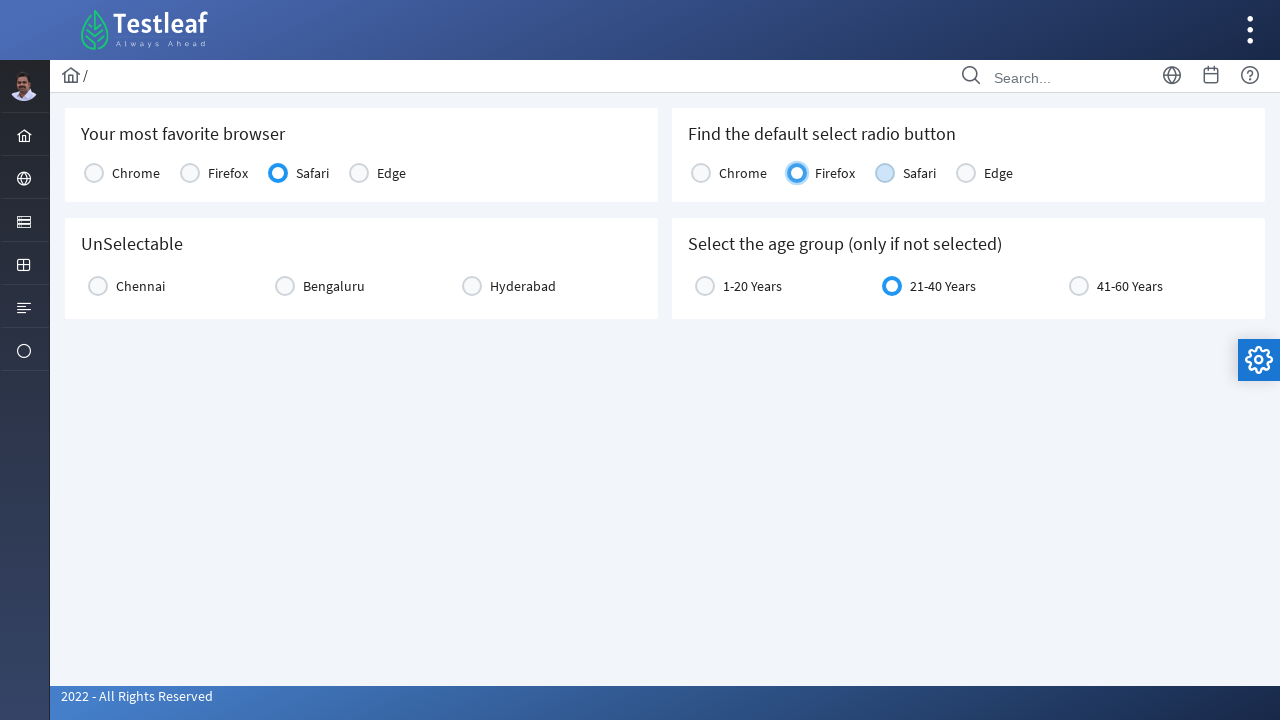

Clicked radio button in city2 section at (285, 286) on xpath=//div[@id='j_idt87:city2']/div[1]/div[2]/div[1]/div[2]/span[1]
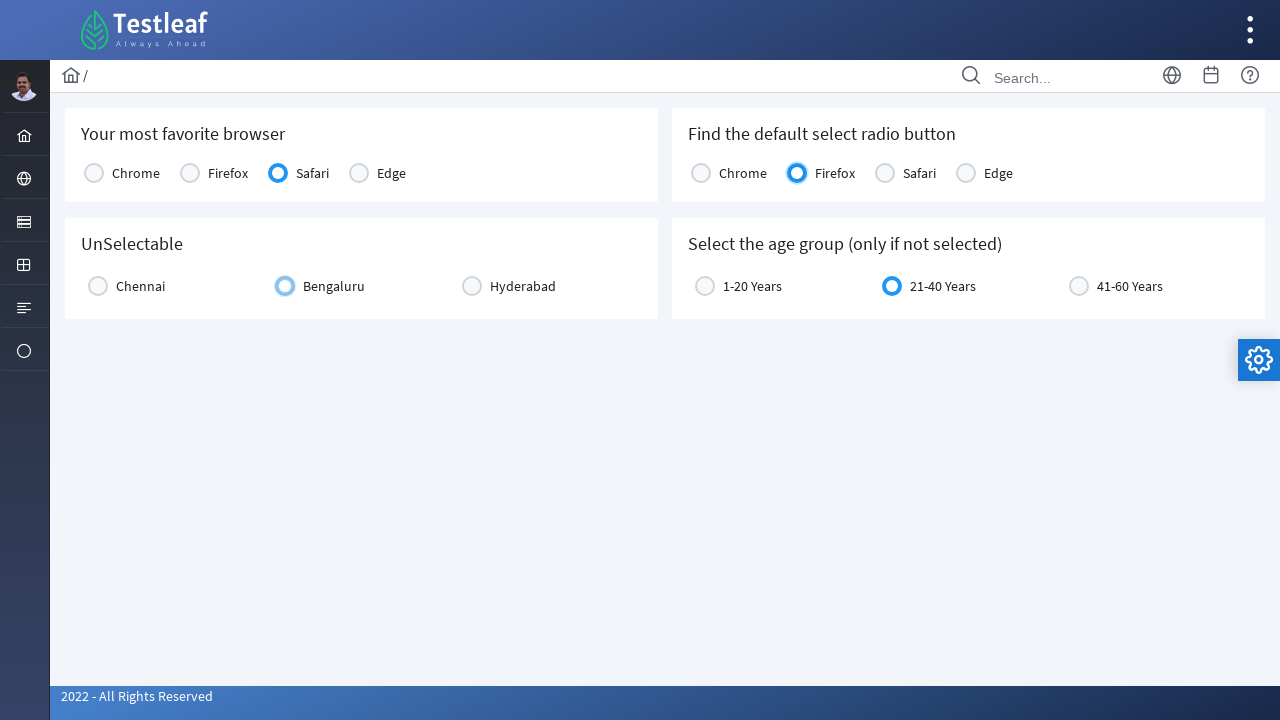

Clicked radio button in age section at (705, 286) on xpath=//div[@id='j_idt87:age']/div[1]/div[1]/div[1]/div[2]/span[1]
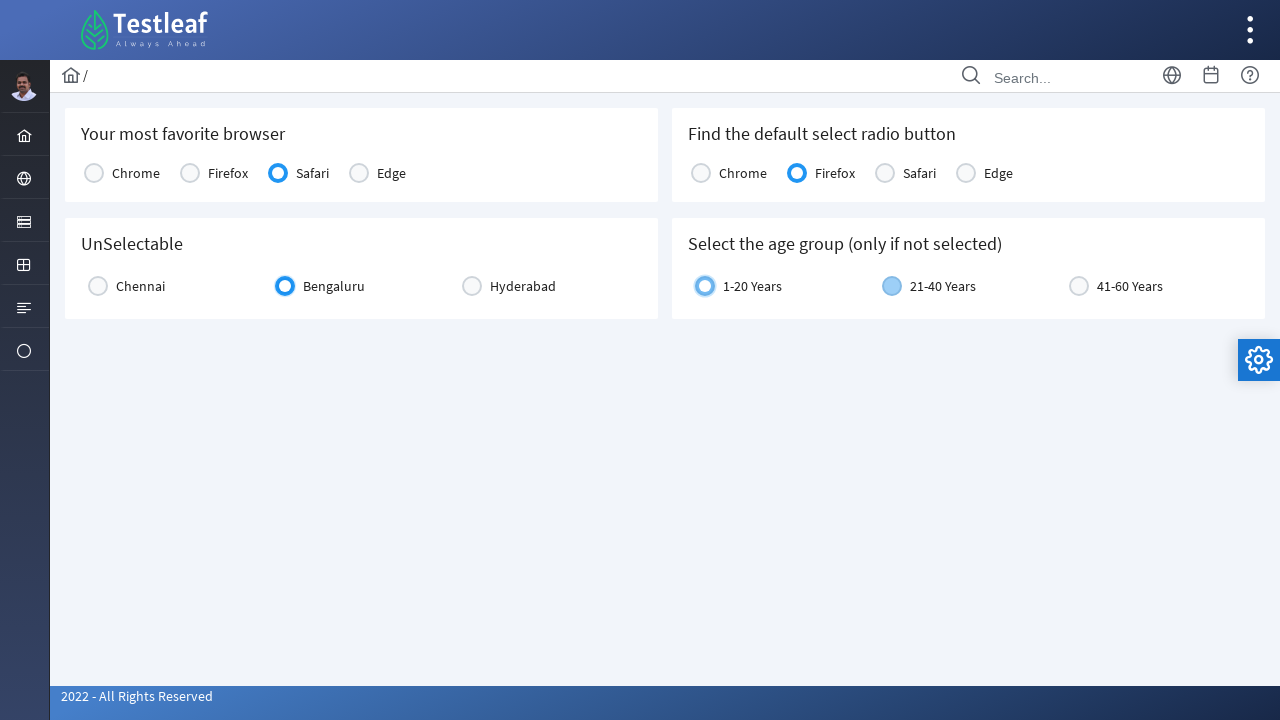

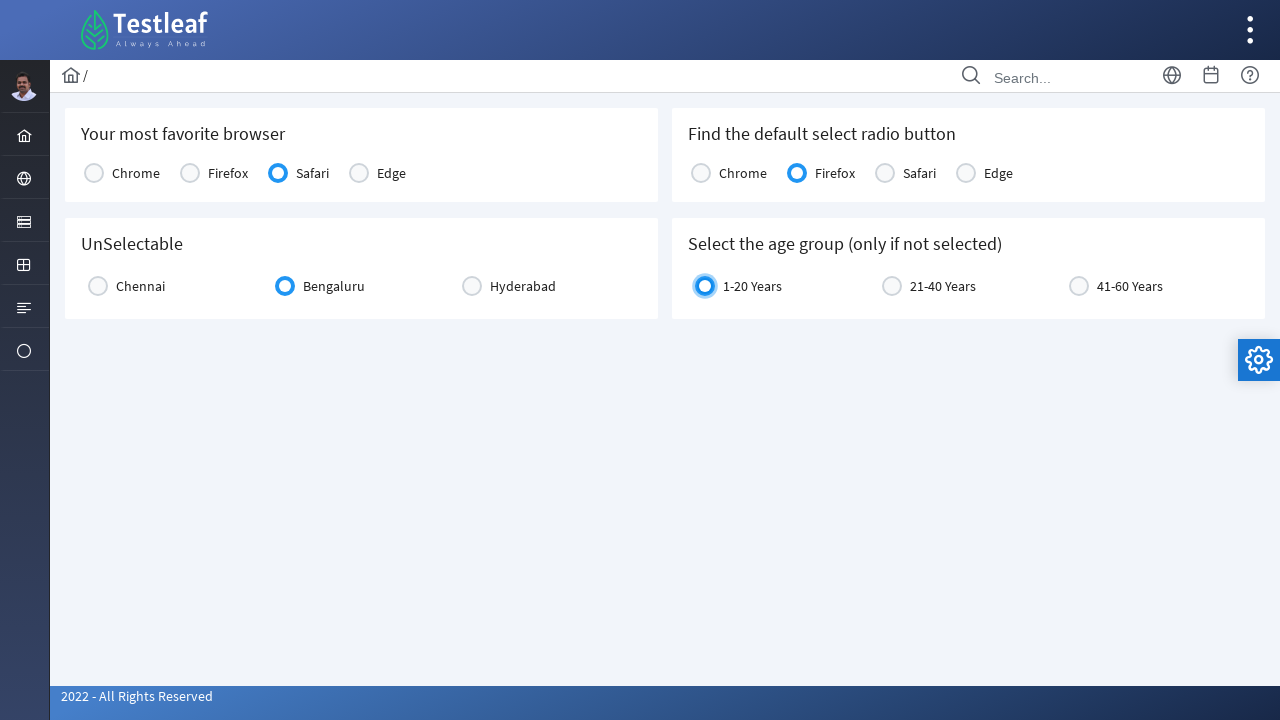